Tests clicking the Enable button and waiting for the input field to become enabled with confirmation message

Starting URL: http://the-internet.herokuapp.com/dynamic_controls

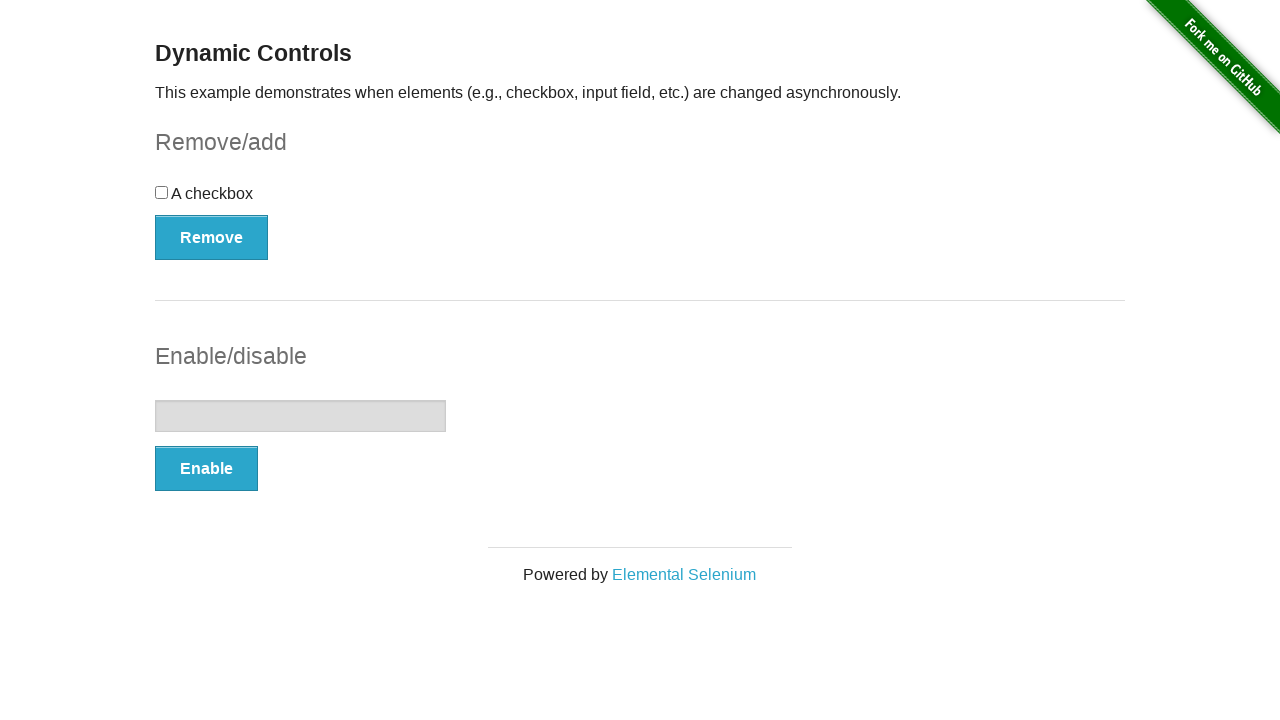

Clicked the Enable button at (206, 469) on #input-example button[type='button']
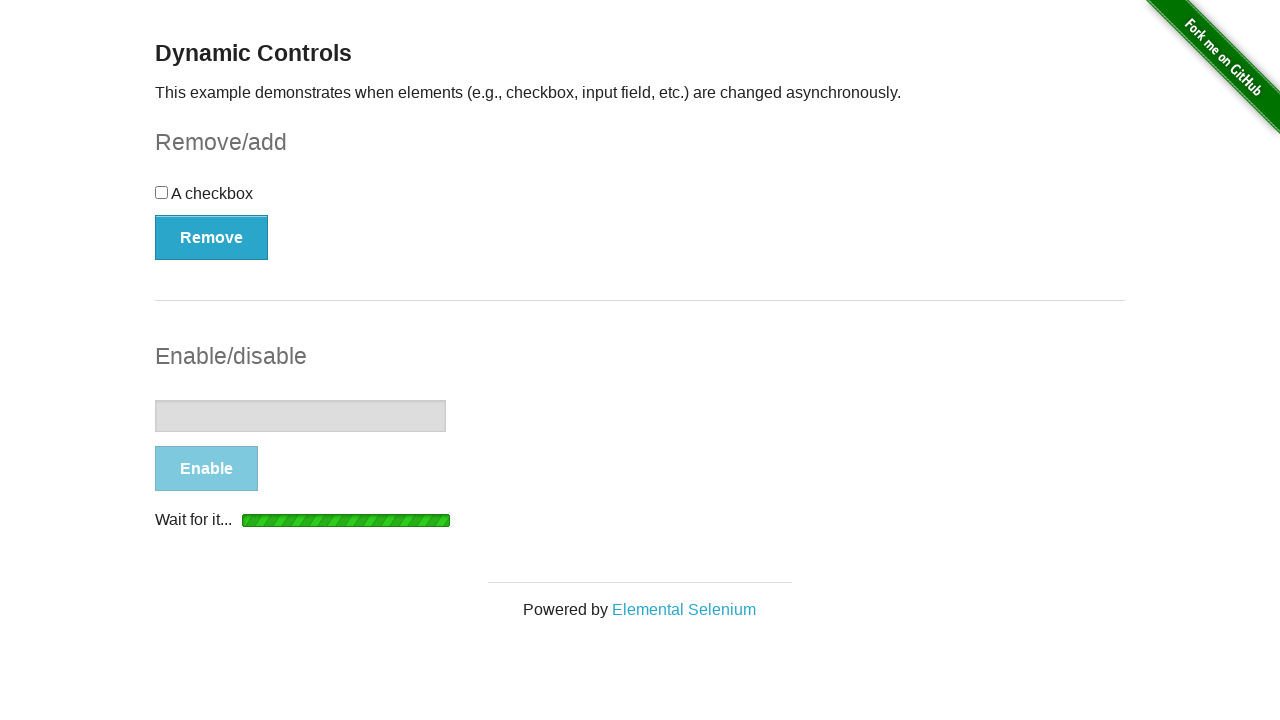

Confirmation message 'It's enabled!' appeared
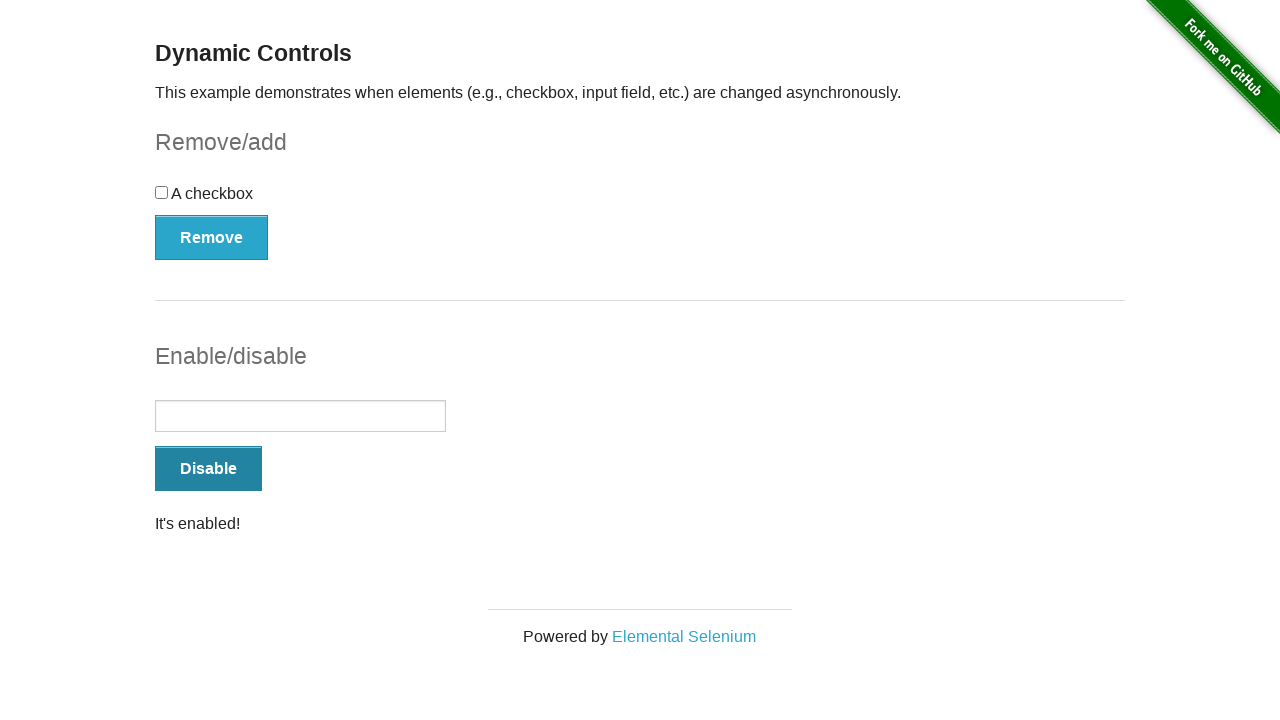

Input field is now enabled
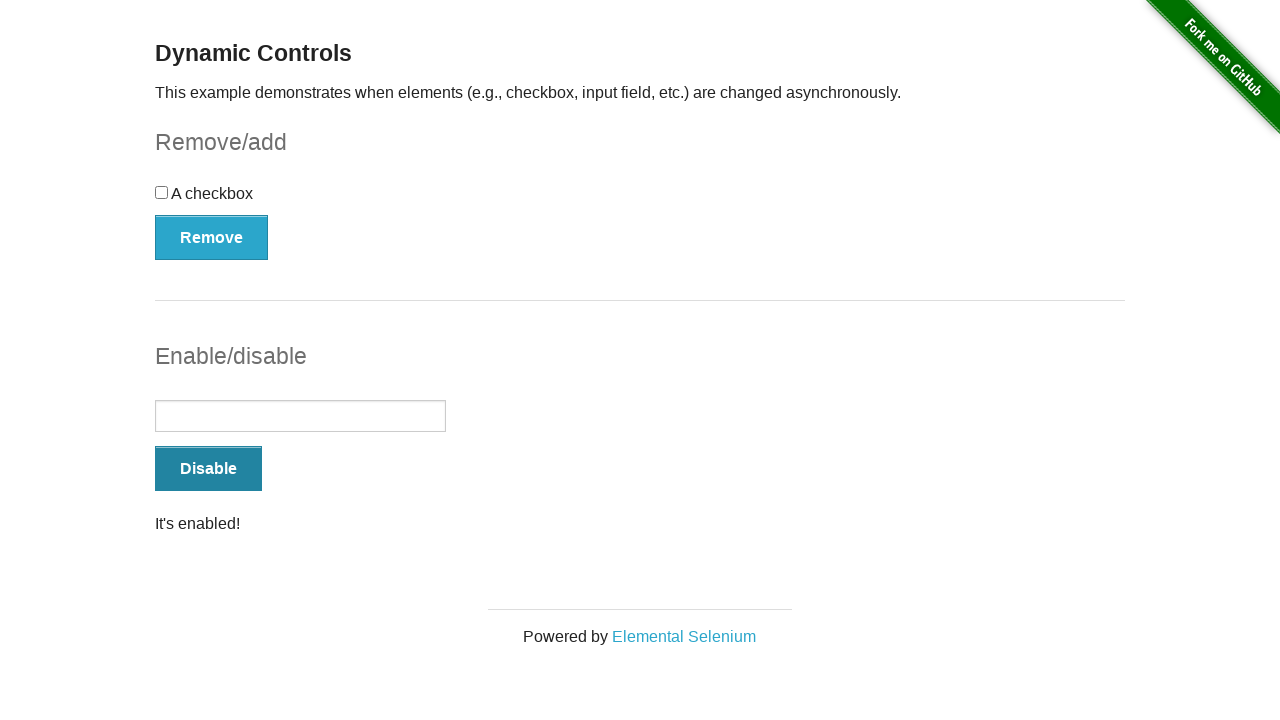

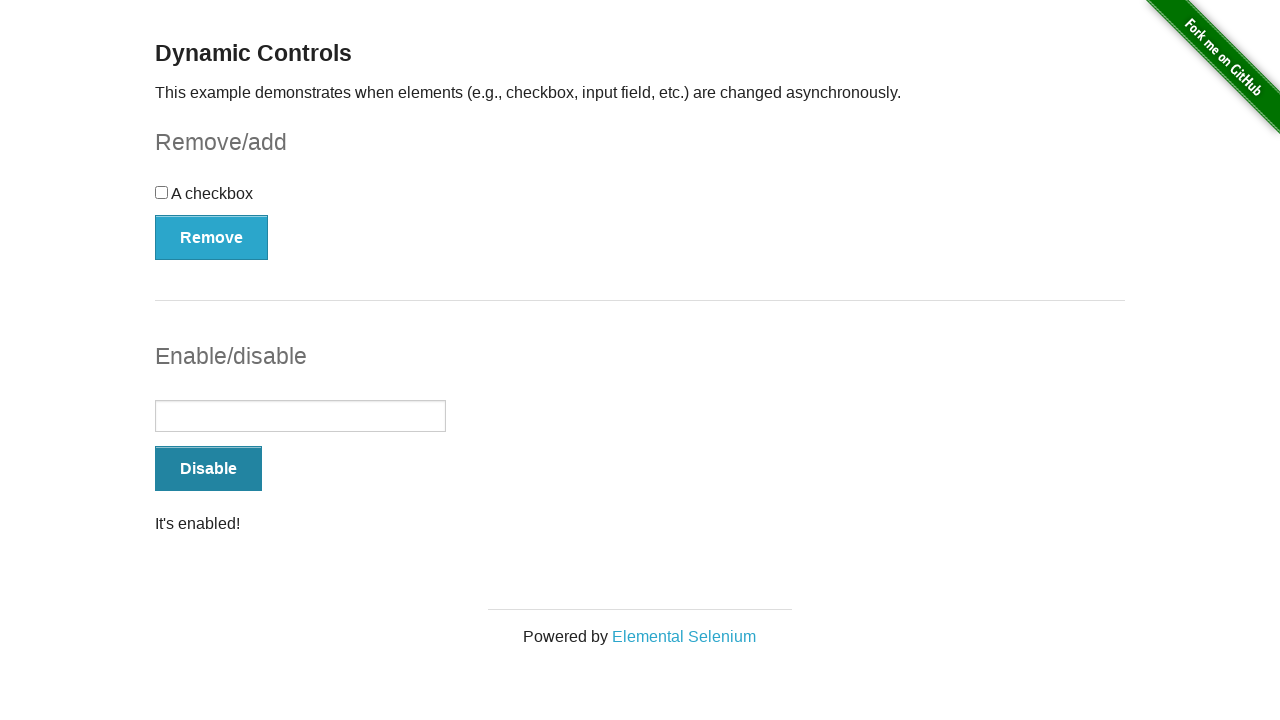